Tests file download functionality by clicking download buttons for Excel, PDF, and Text files on a file download practice page.

Starting URL: https://letcode.in/file

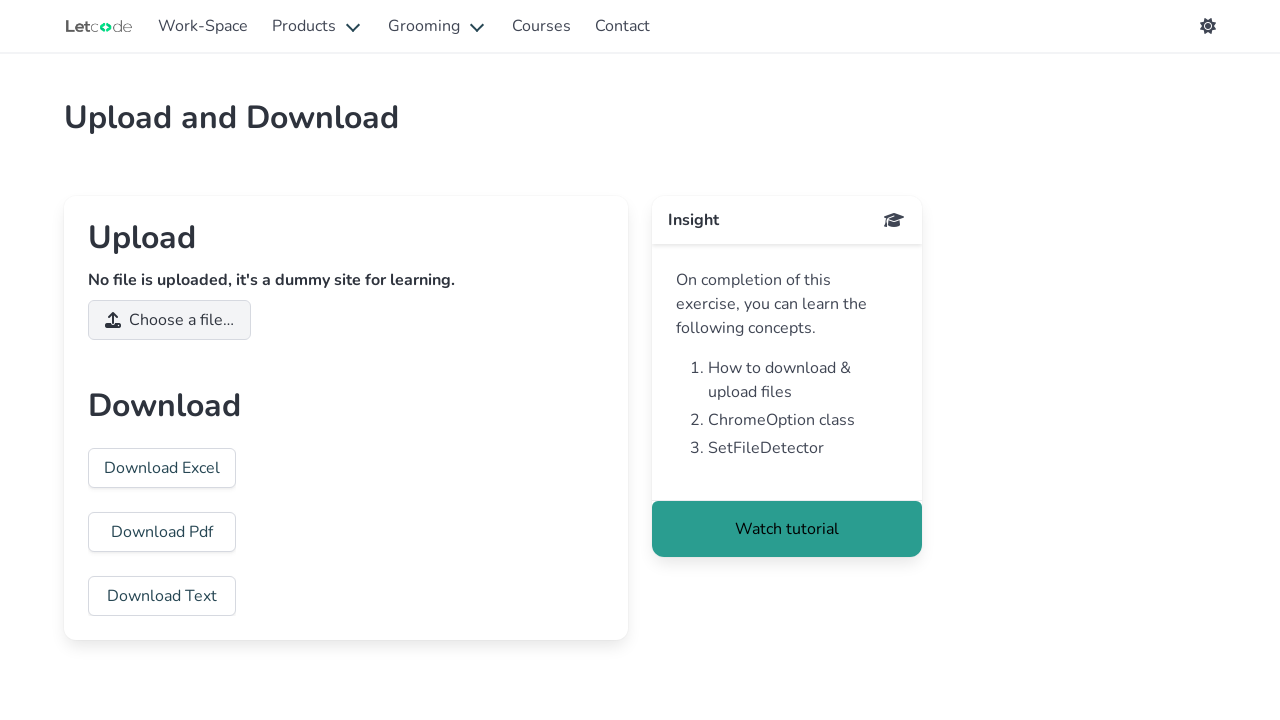

Clicked Download Excel button at (162, 468) on text=Download Excel
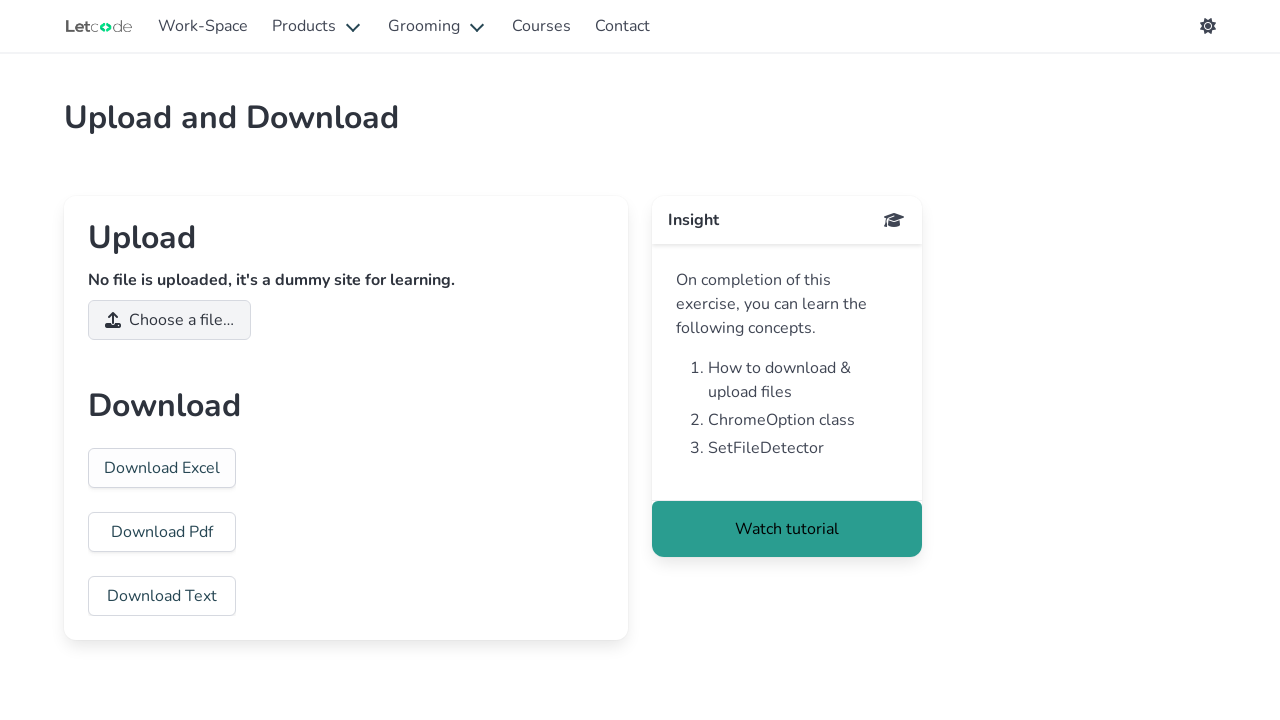

Waited 1000ms for Excel download to initiate
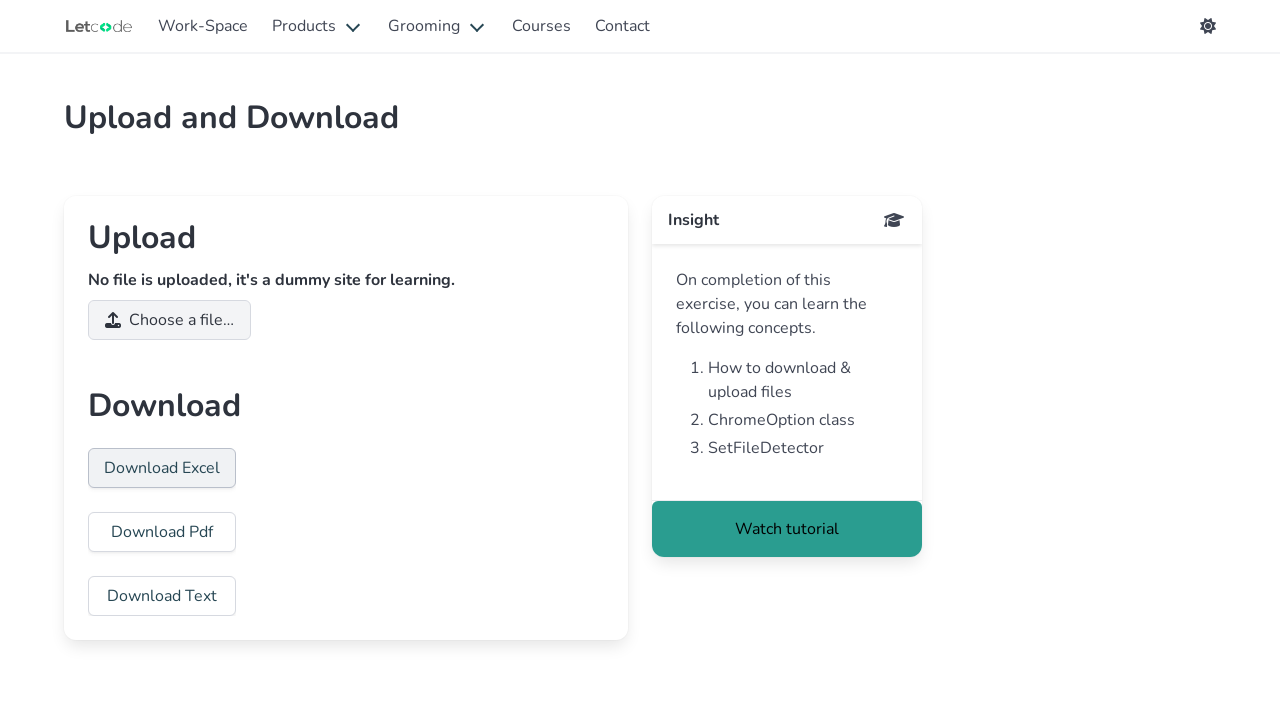

Clicked Download PDF button at (162, 532) on text=Download Pdf
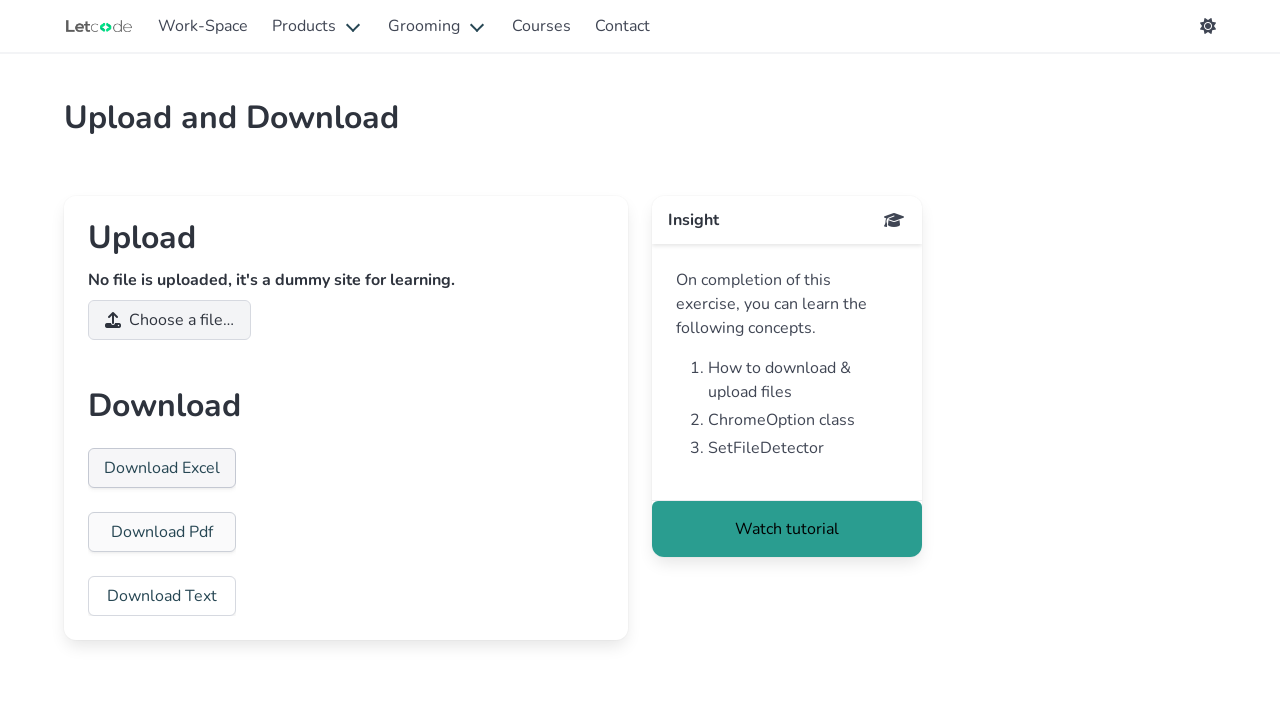

Waited 1000ms for PDF download to initiate
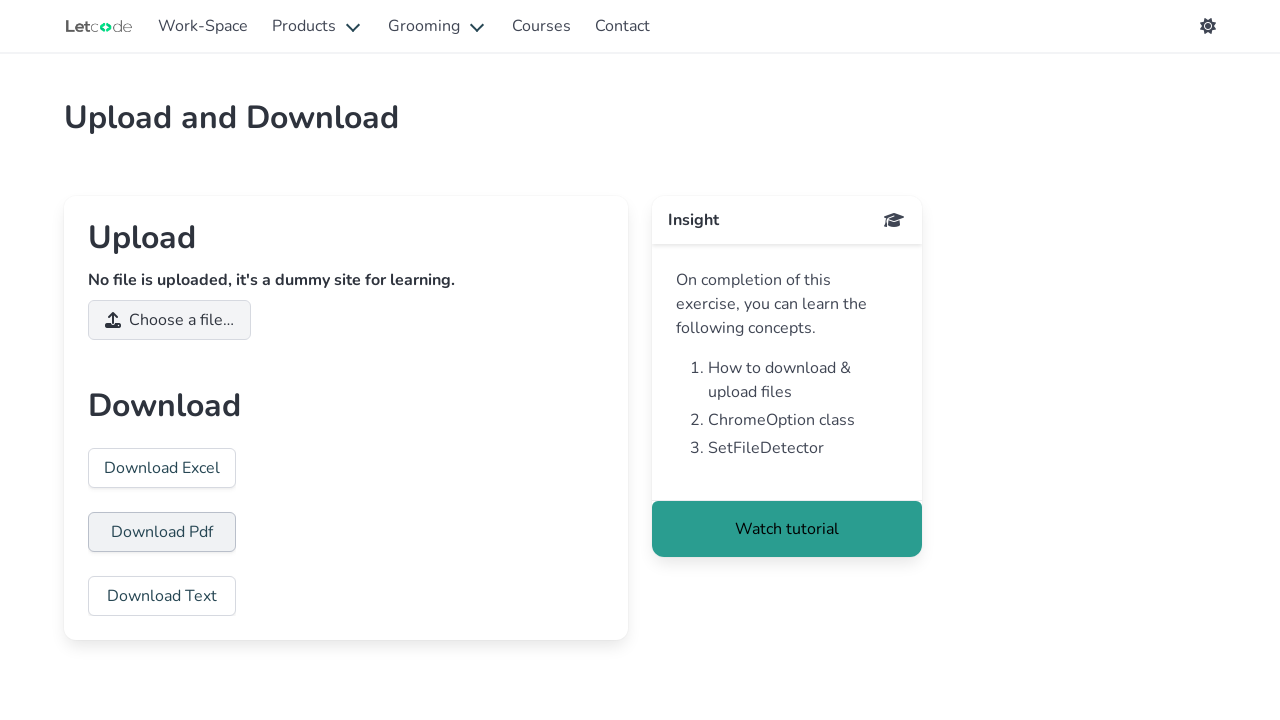

Clicked Download Text button at (162, 596) on text=Download Text
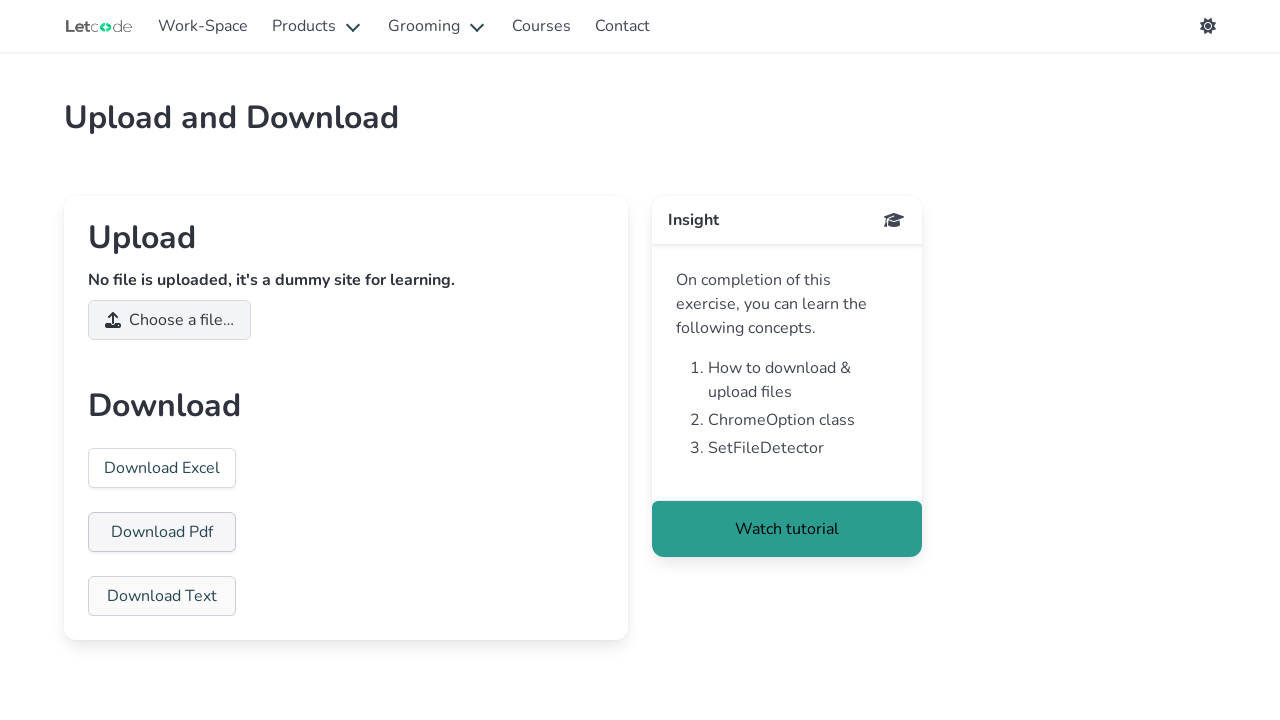

Waited 2000ms for Text download to complete
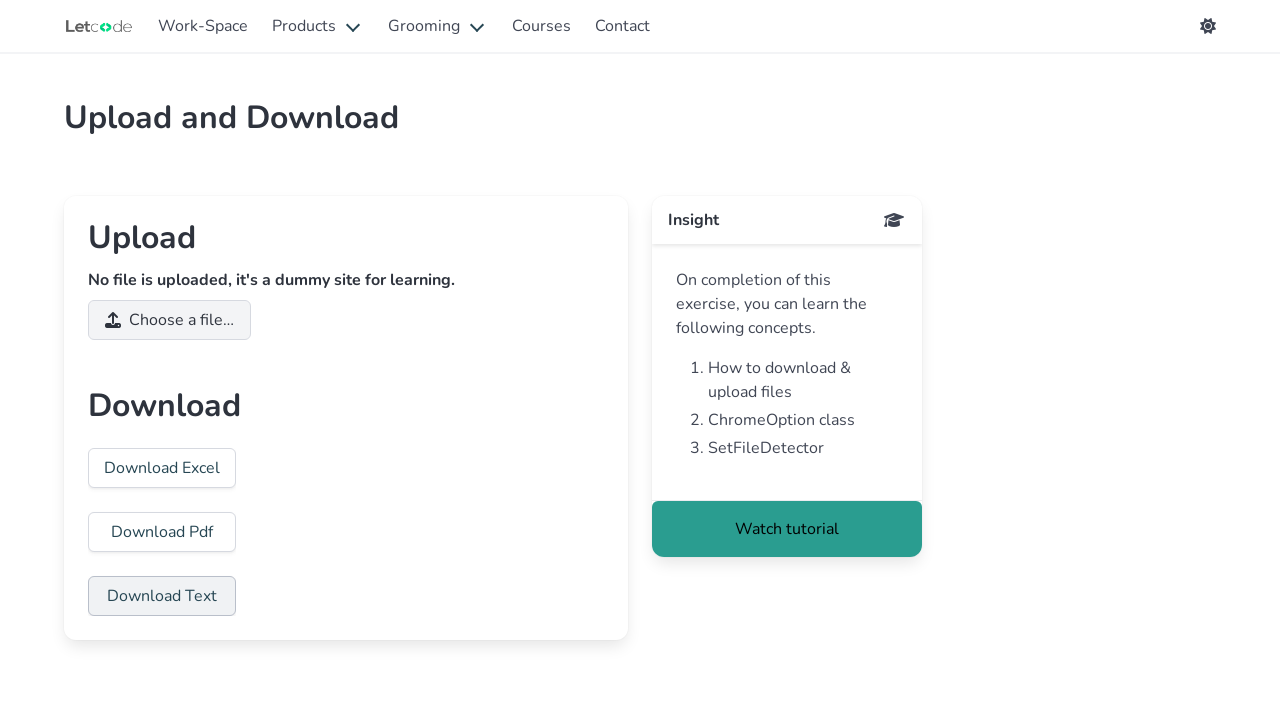

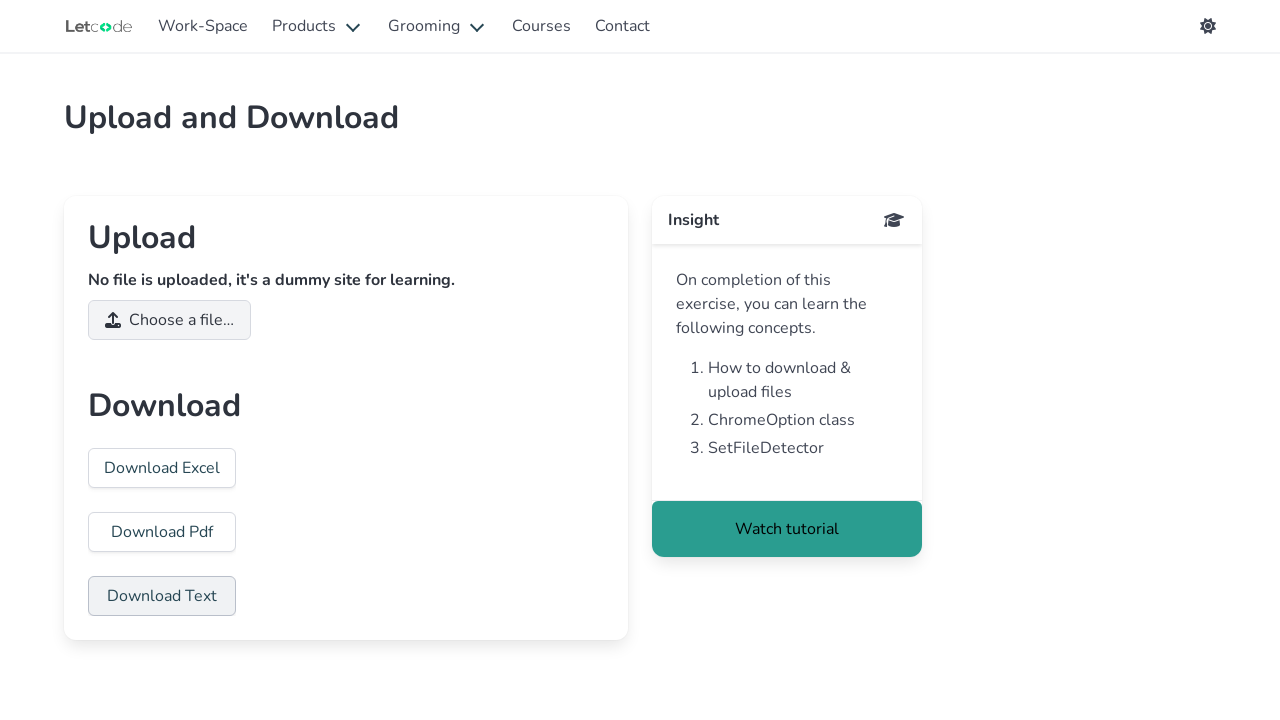